Tests dropdown selection functionality by selecting an option from a dropdown menu

Starting URL: https://rahulshettyacademy.com/AutomationPractice/

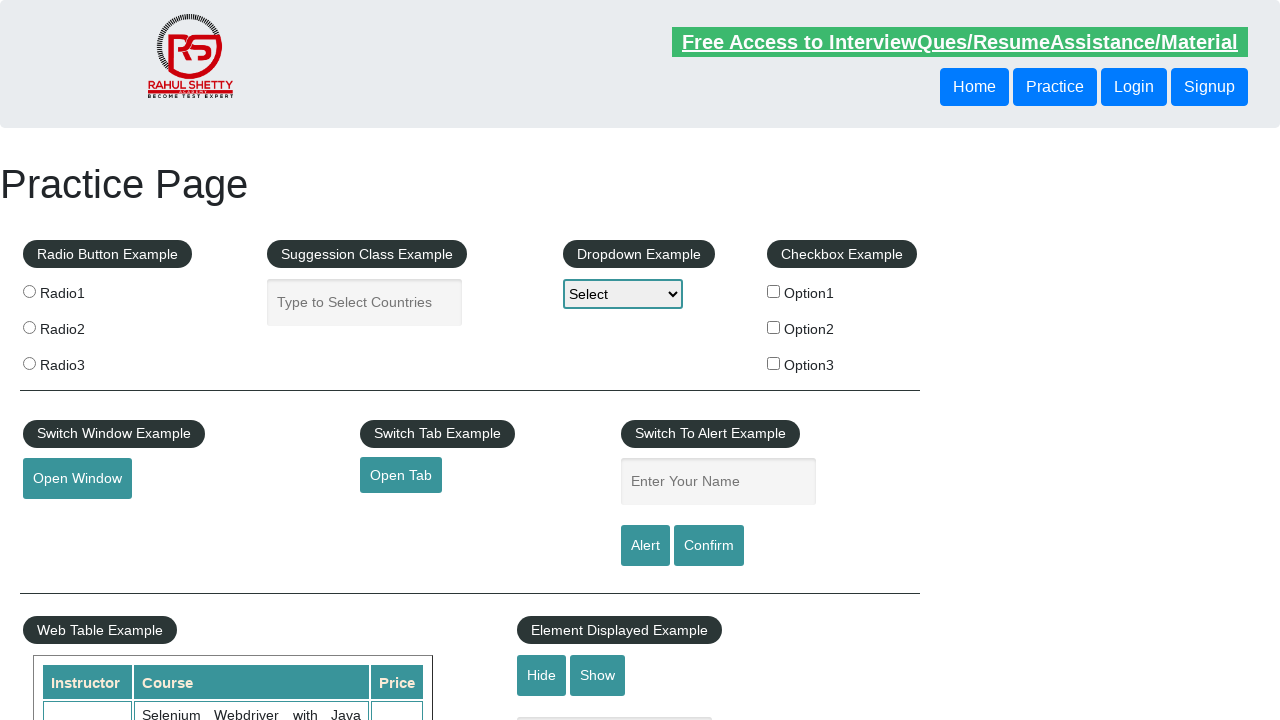

Navigated to AutomationPractice page
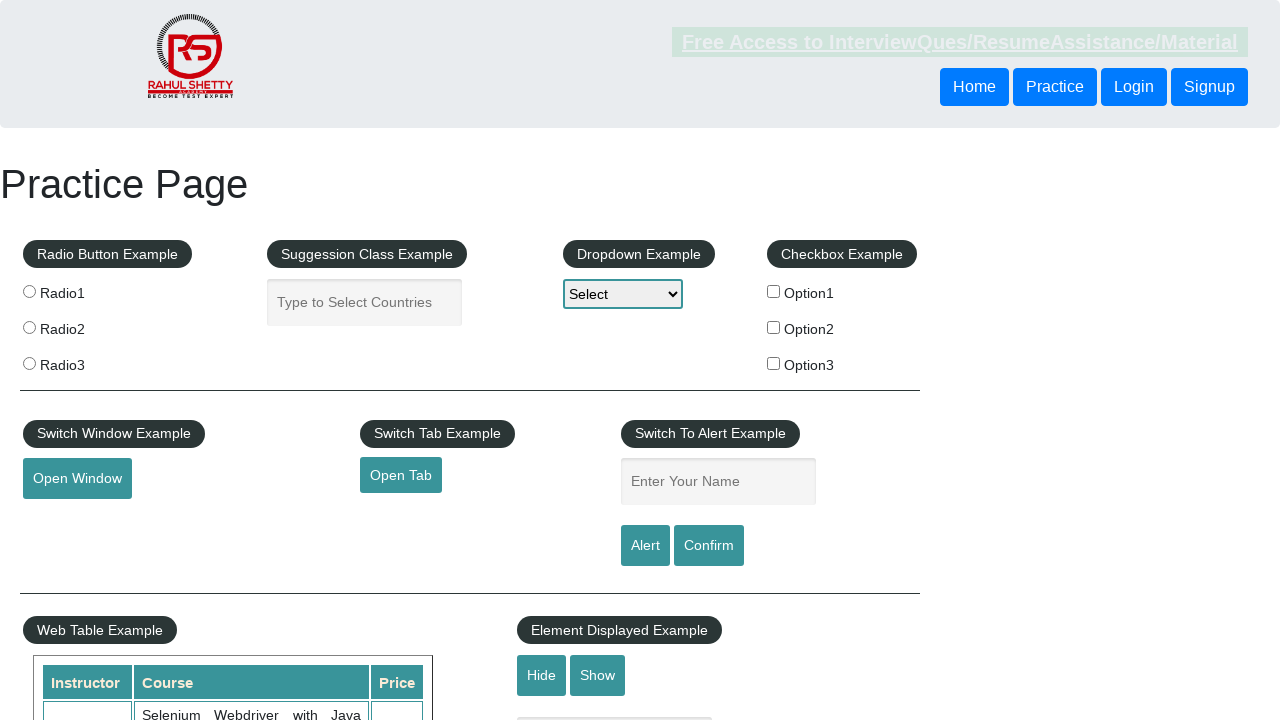

Located dropdown element with id 'dropdown-class-example'
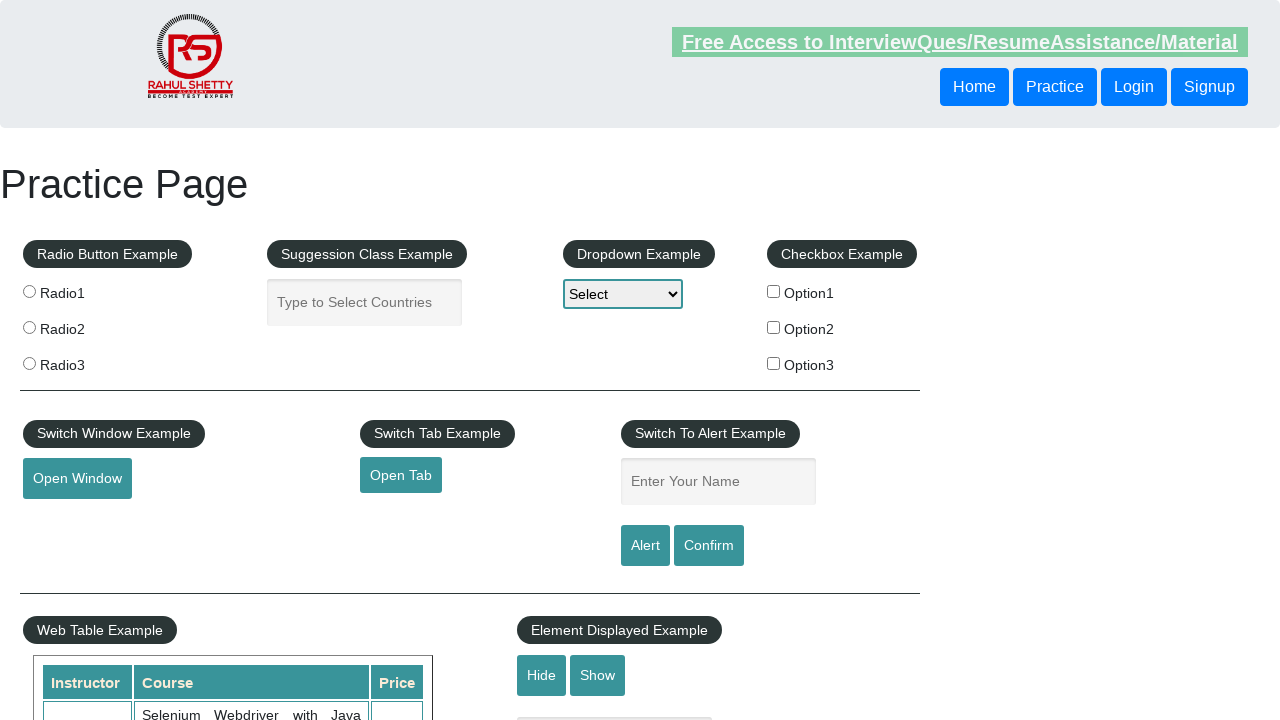

Selected 'Option3' from dropdown menu on select#dropdown-class-example
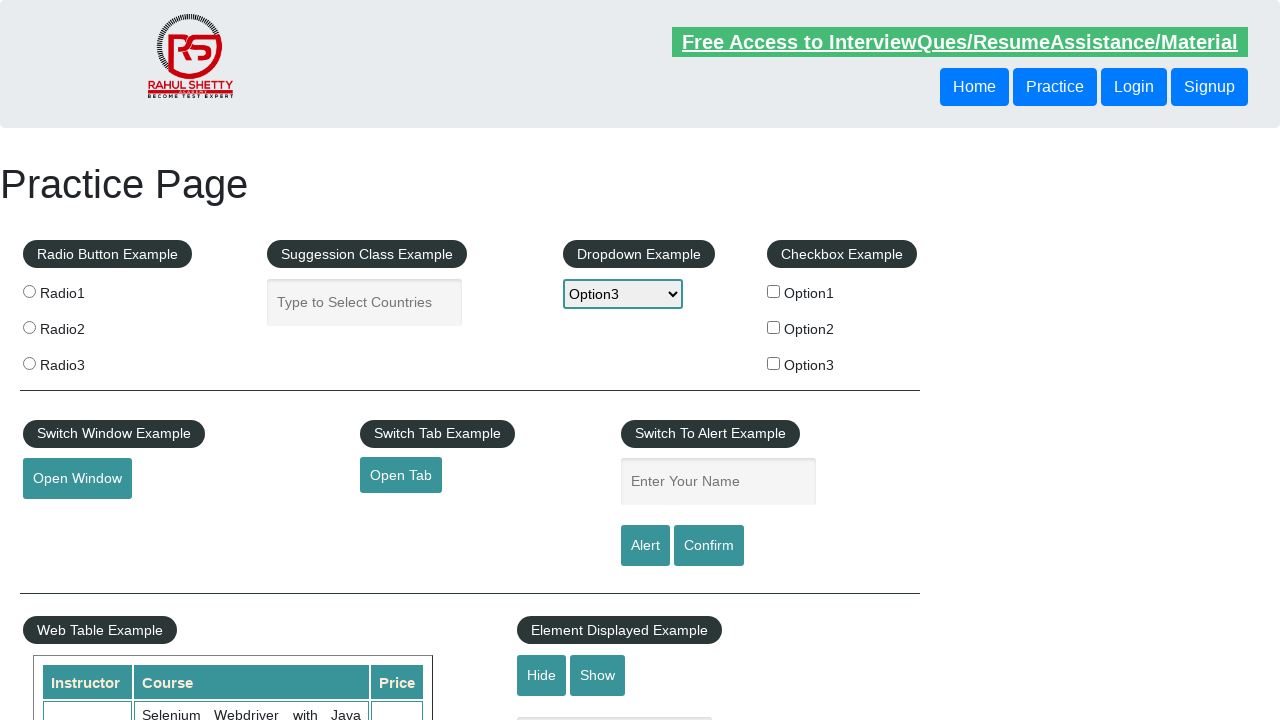

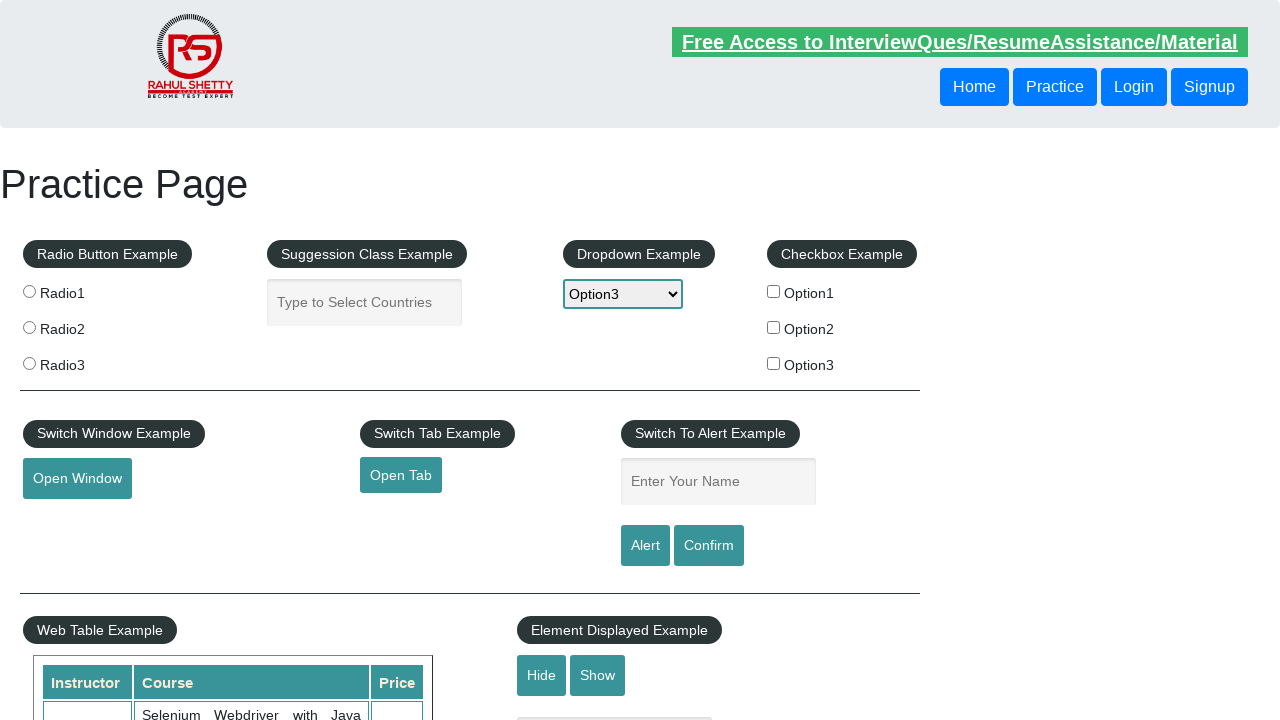